Tests the text box form by filling in full name, email, current address, and permanent address fields, then submitting and verifying the output contains the entered name.

Starting URL: https://demoqa.com/text-box

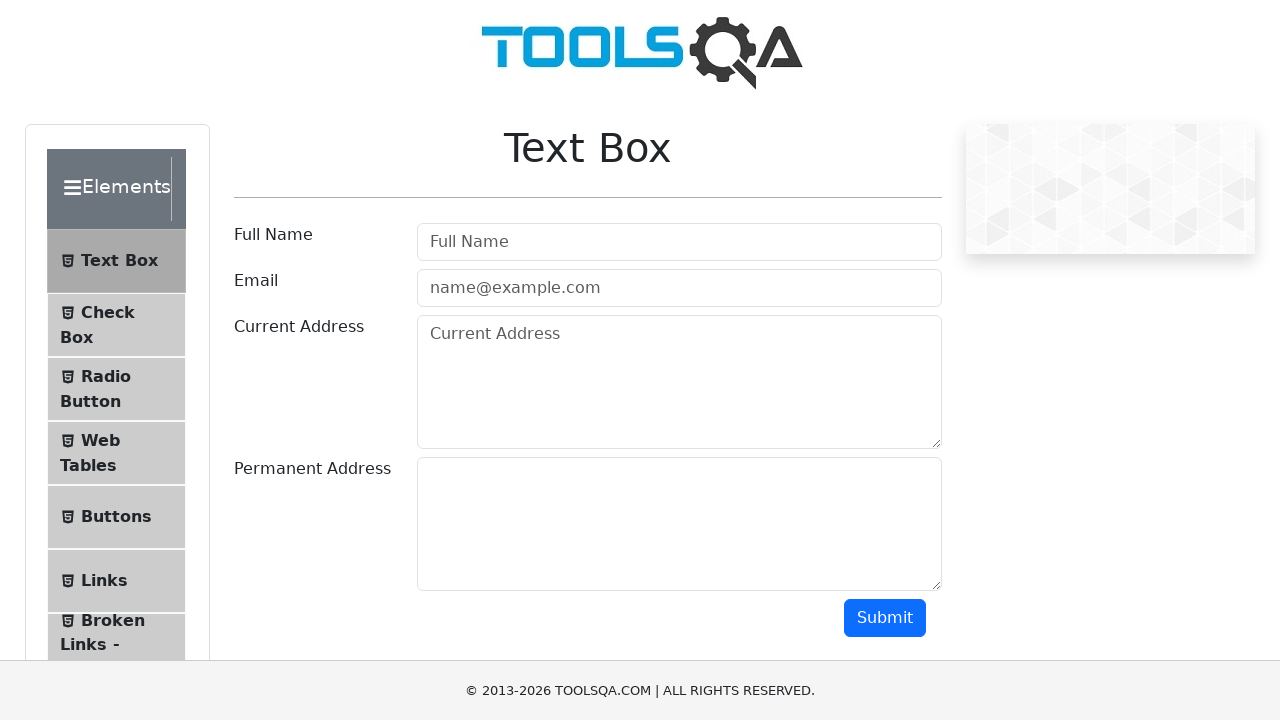

Filled full name field with 'Sergejus' on #userName
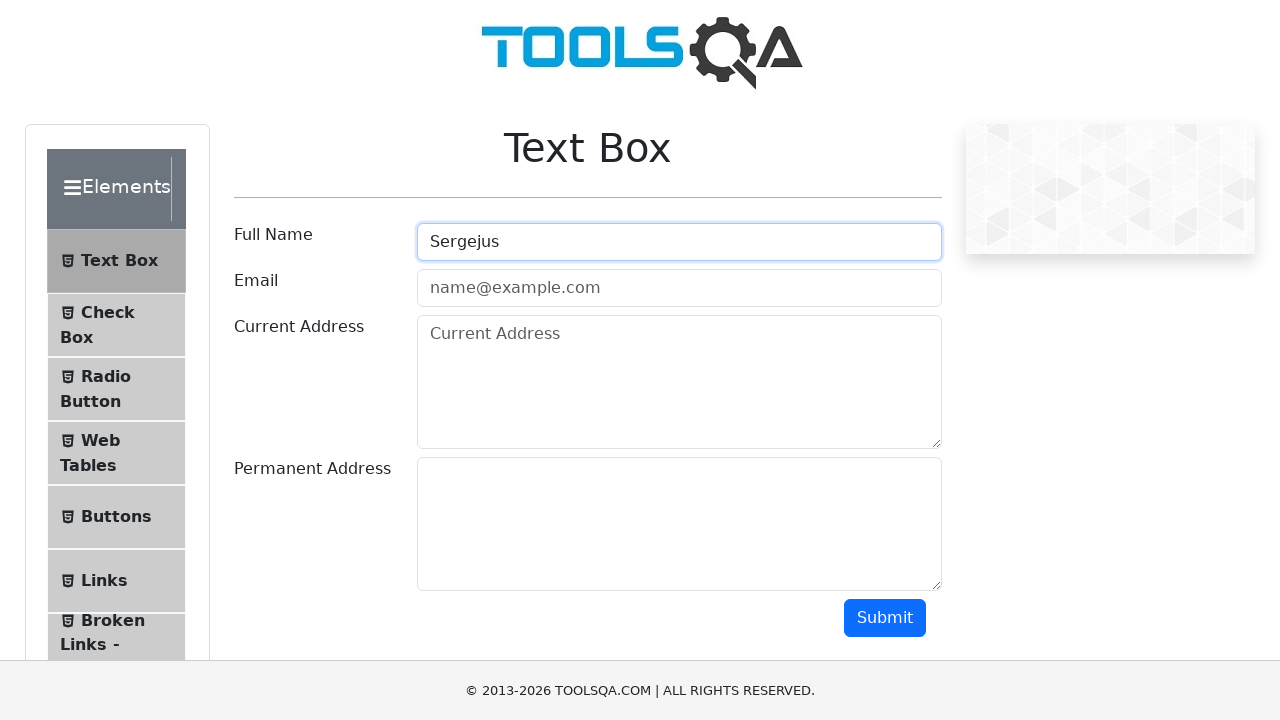

Filled email field with 'sergejus.semionkinas@gmail.com' on #userEmail
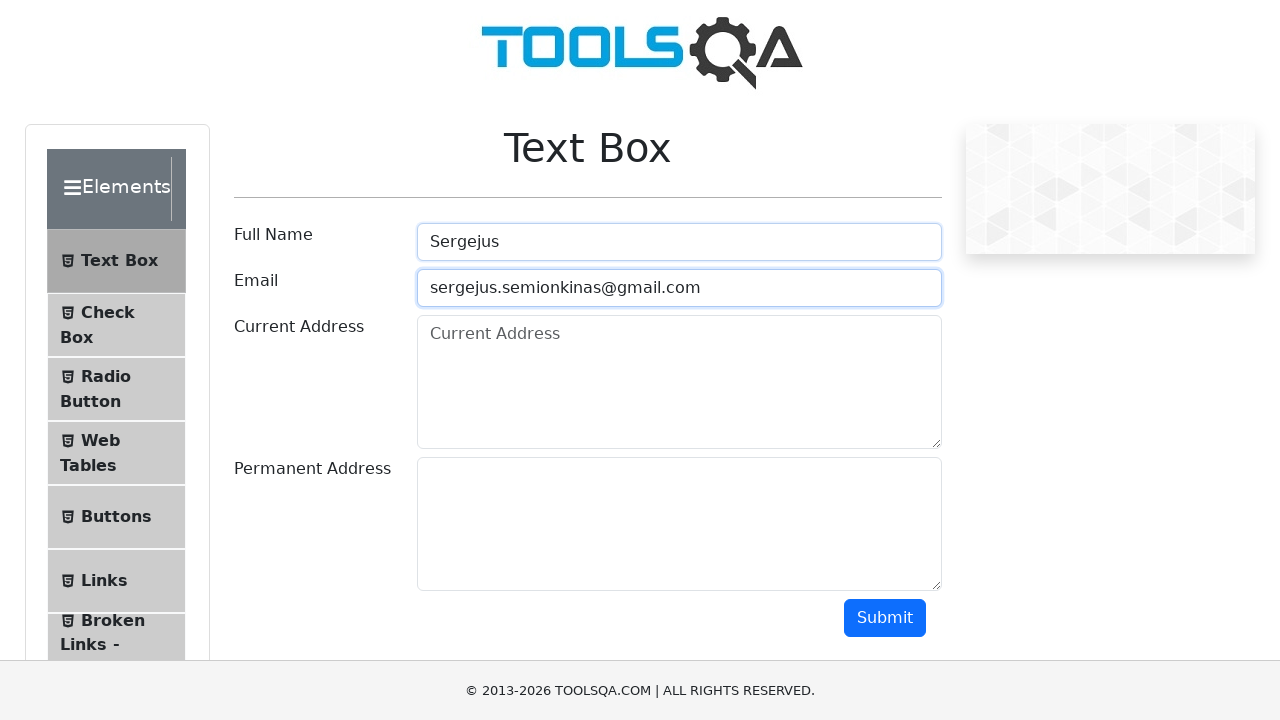

Filled current address field with 'Kolokotroni20' on #currentAddress
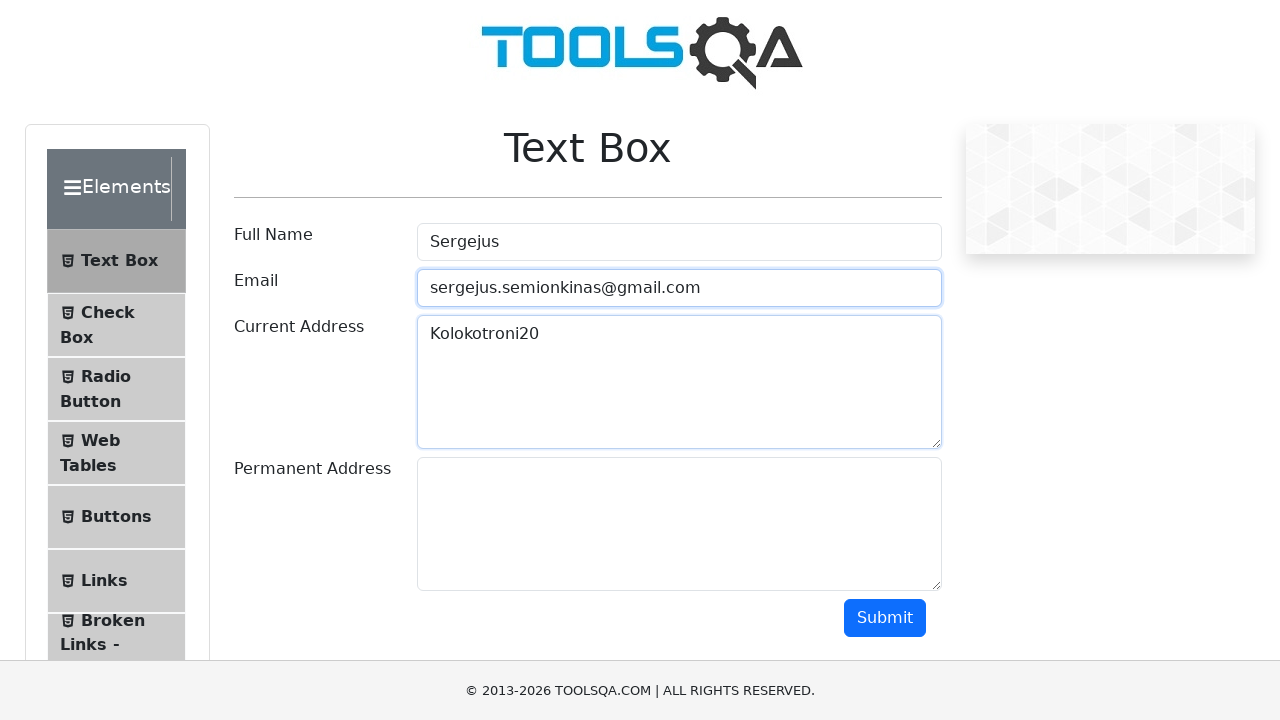

Filled permanent address field with 'Misku36' on #permanentAddress
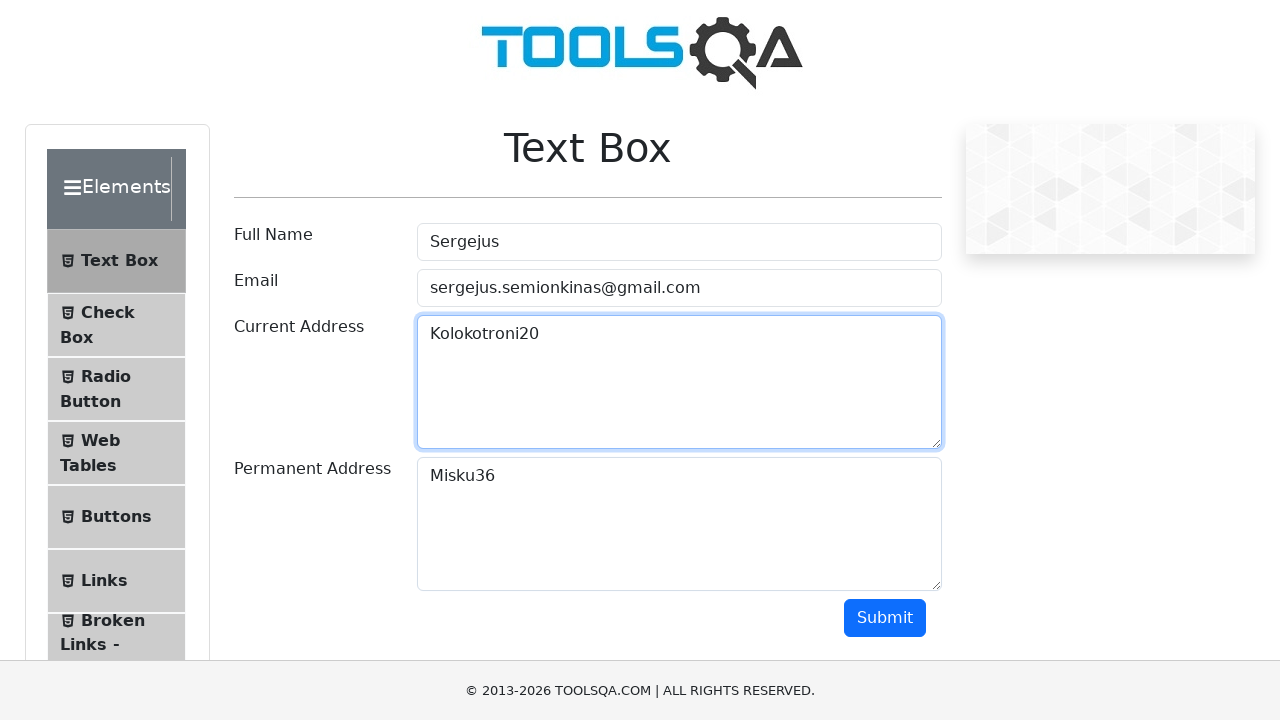

Clicked submit button to submit form at (885, 618) on #submit
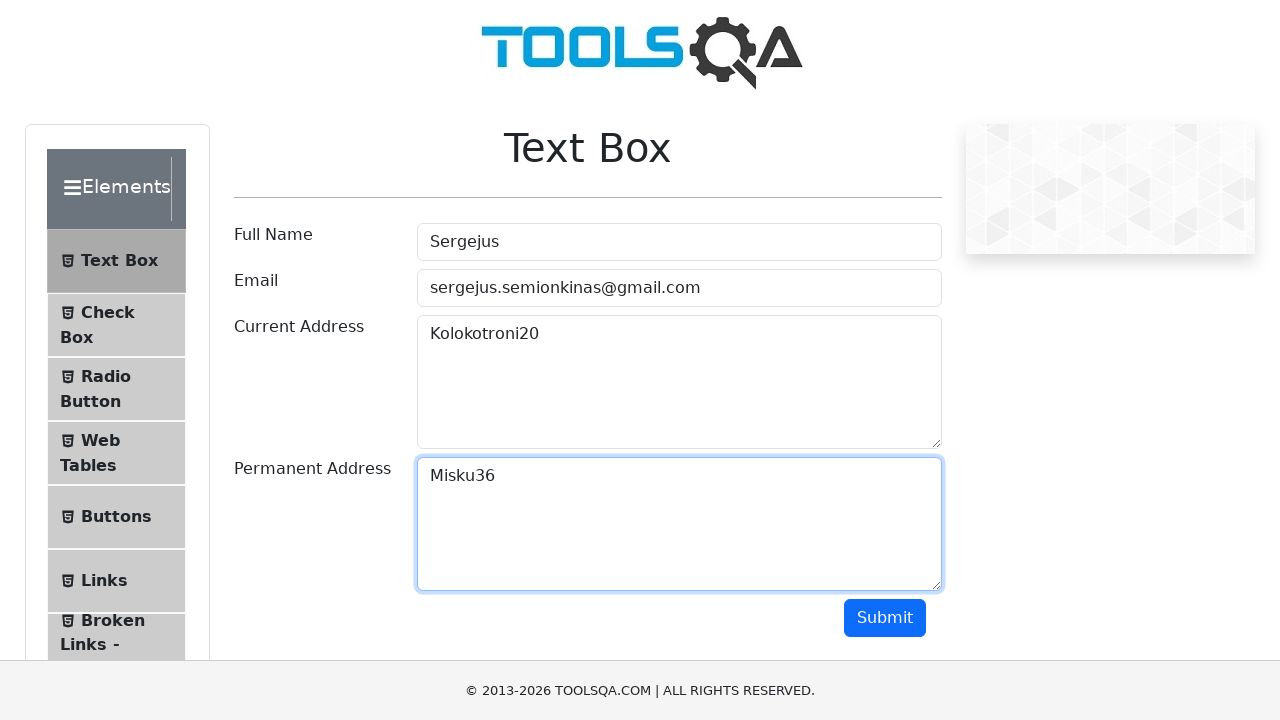

Form output appeared on page
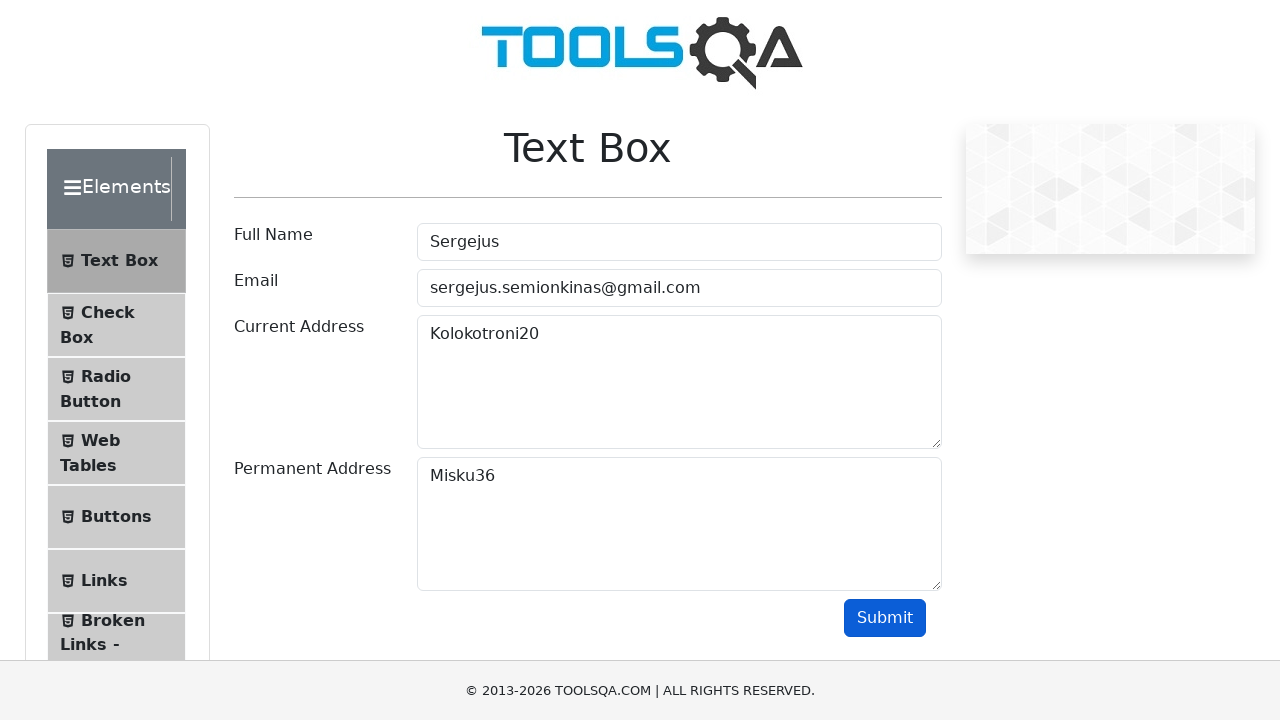

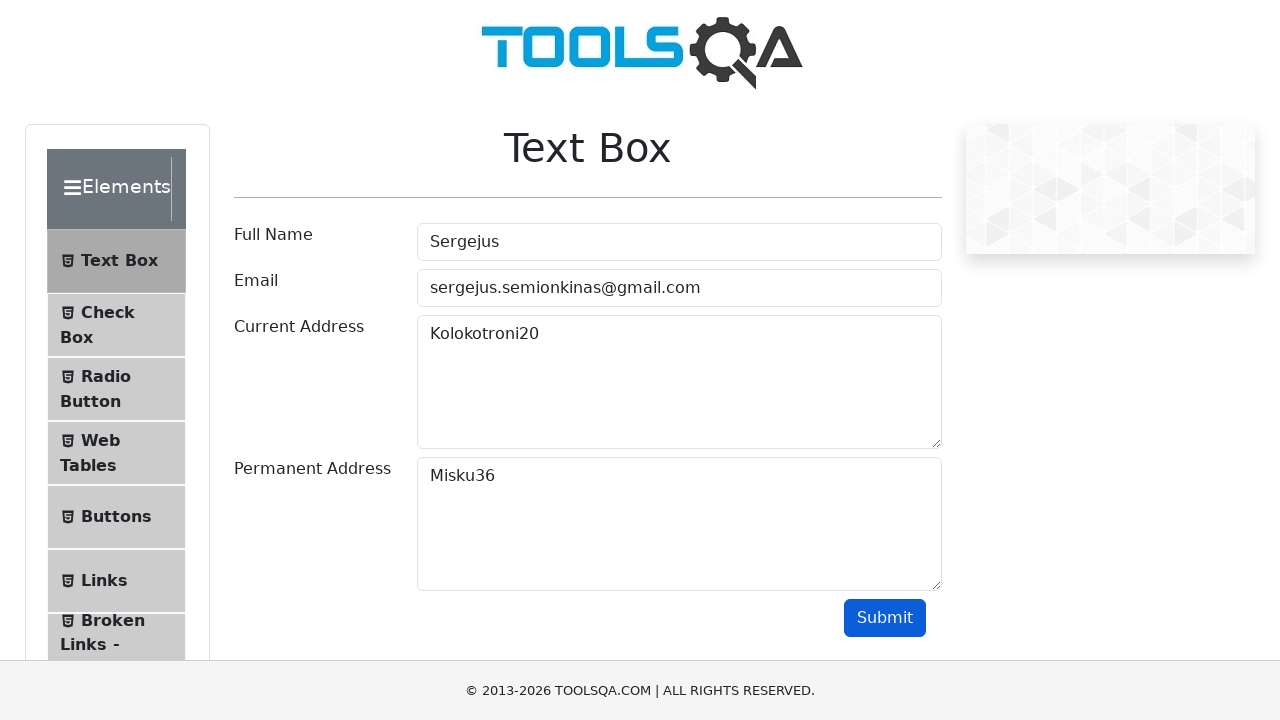